Tests visibility toggling of elements, handles a confirmation dialog popup, hovers over an element, and interacts with an iframe to click navigation and read text content

Starting URL: https://rahulshettyacademy.com/AutomationPractice/

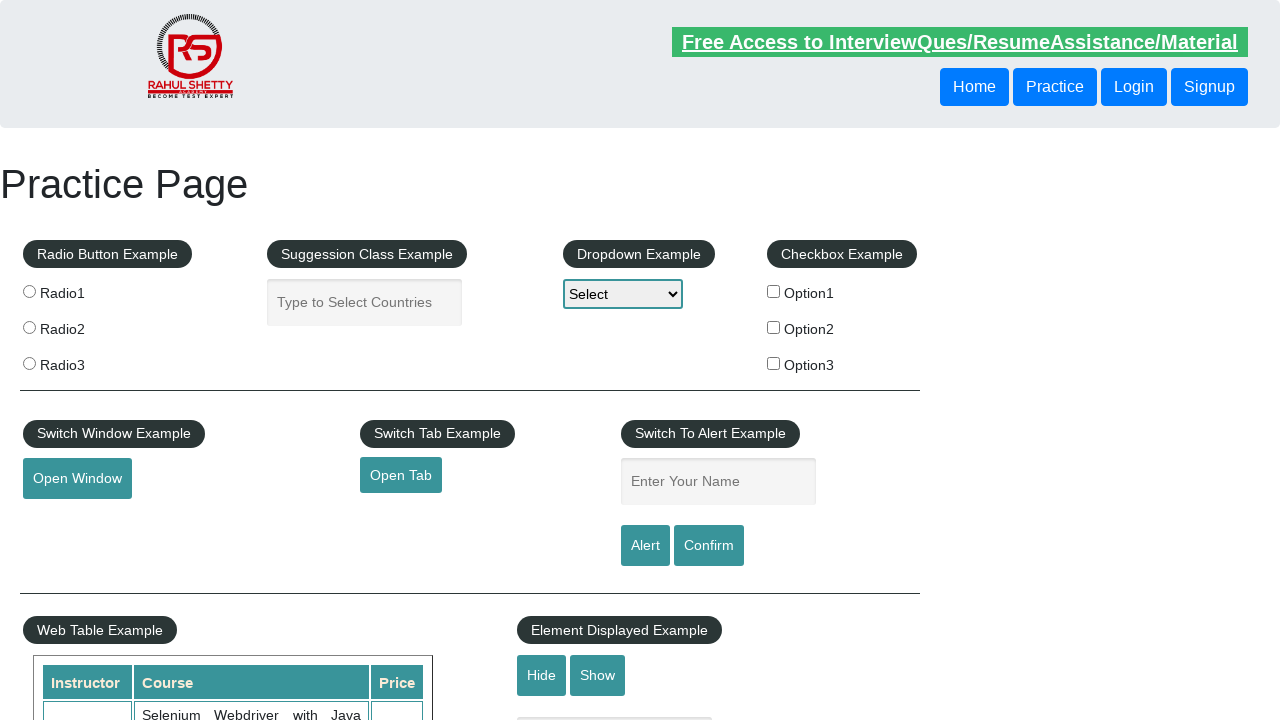

Waited for text box to be visible
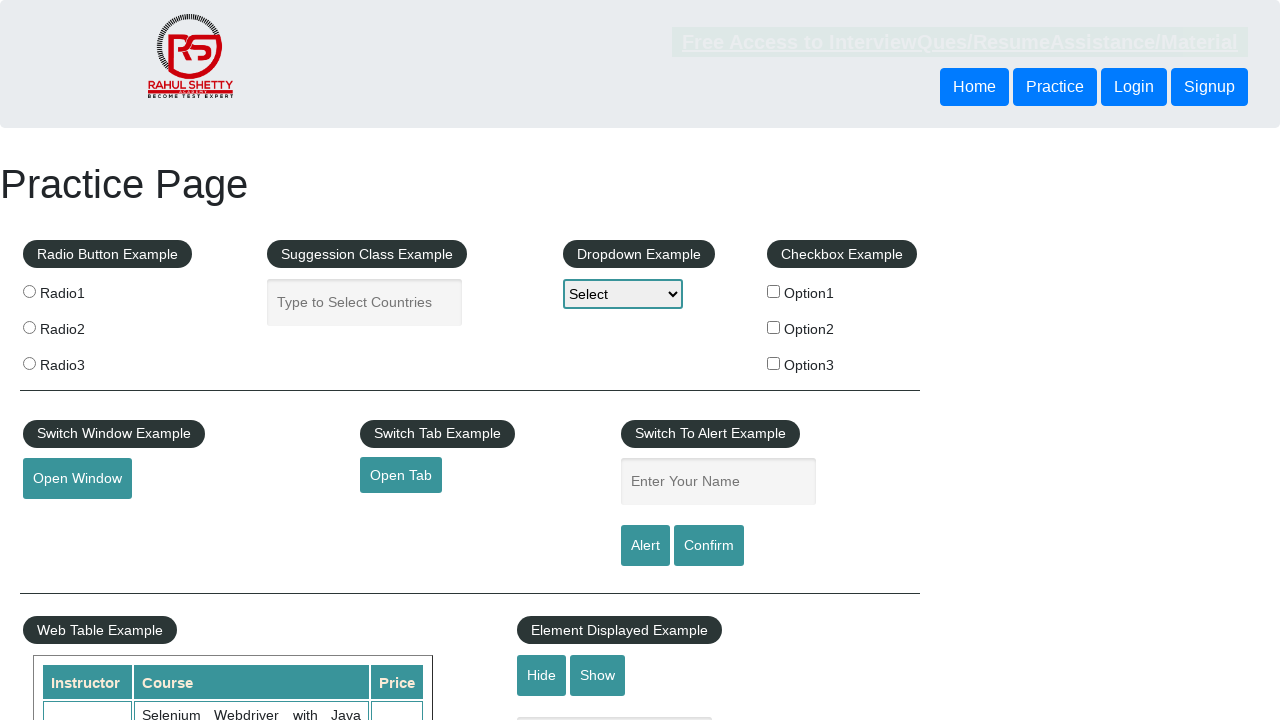

Clicked hide button to hide text box at (542, 675) on #hide-textbox
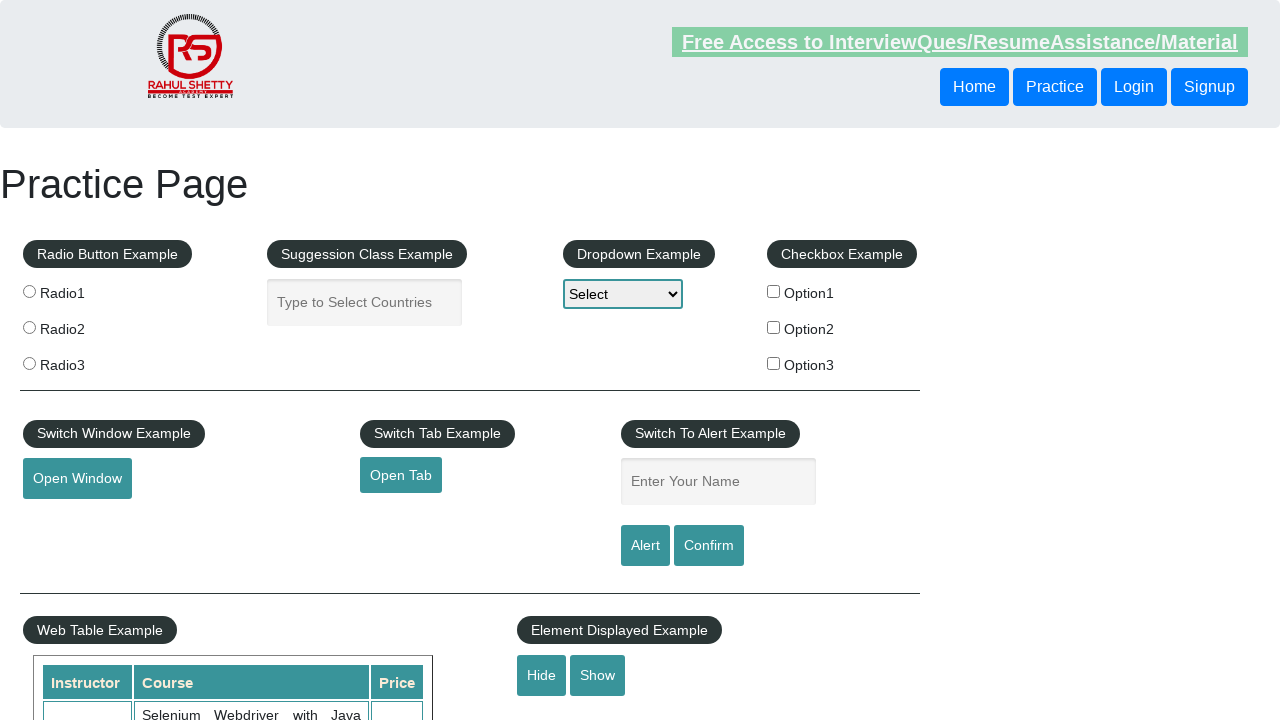

Text box is now hidden
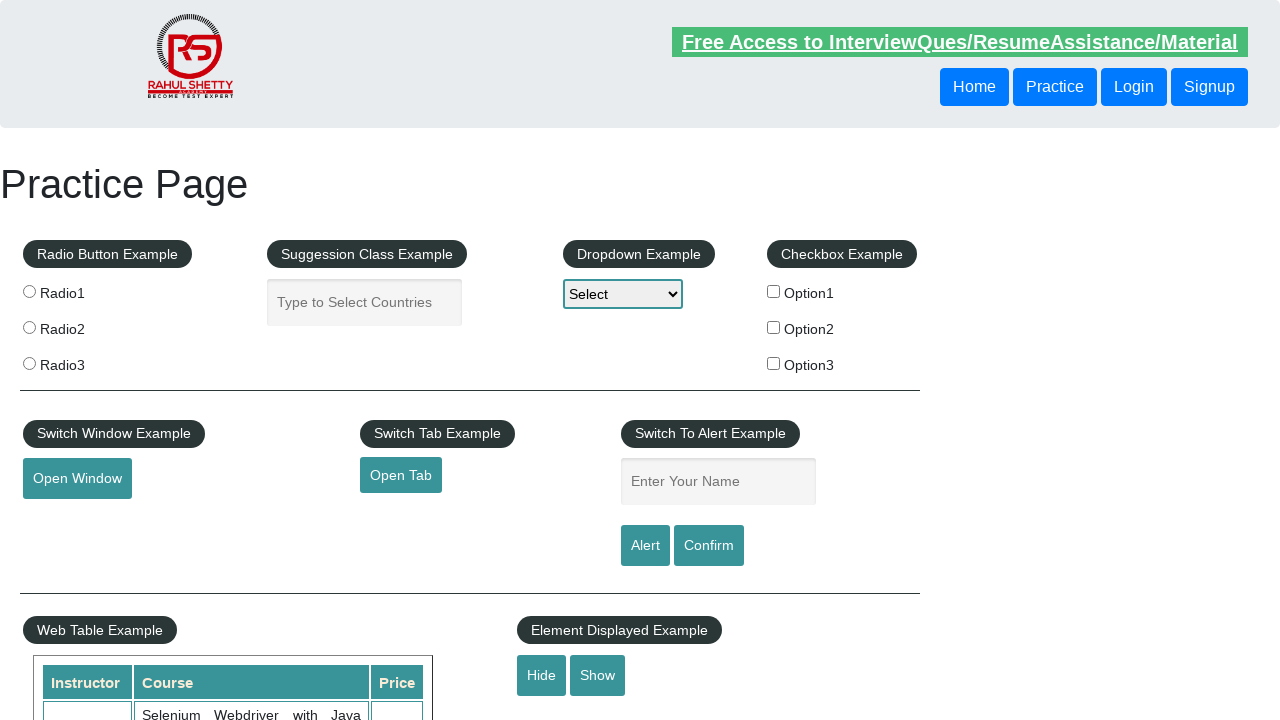

Set up dialog handler to accept confirmation popup
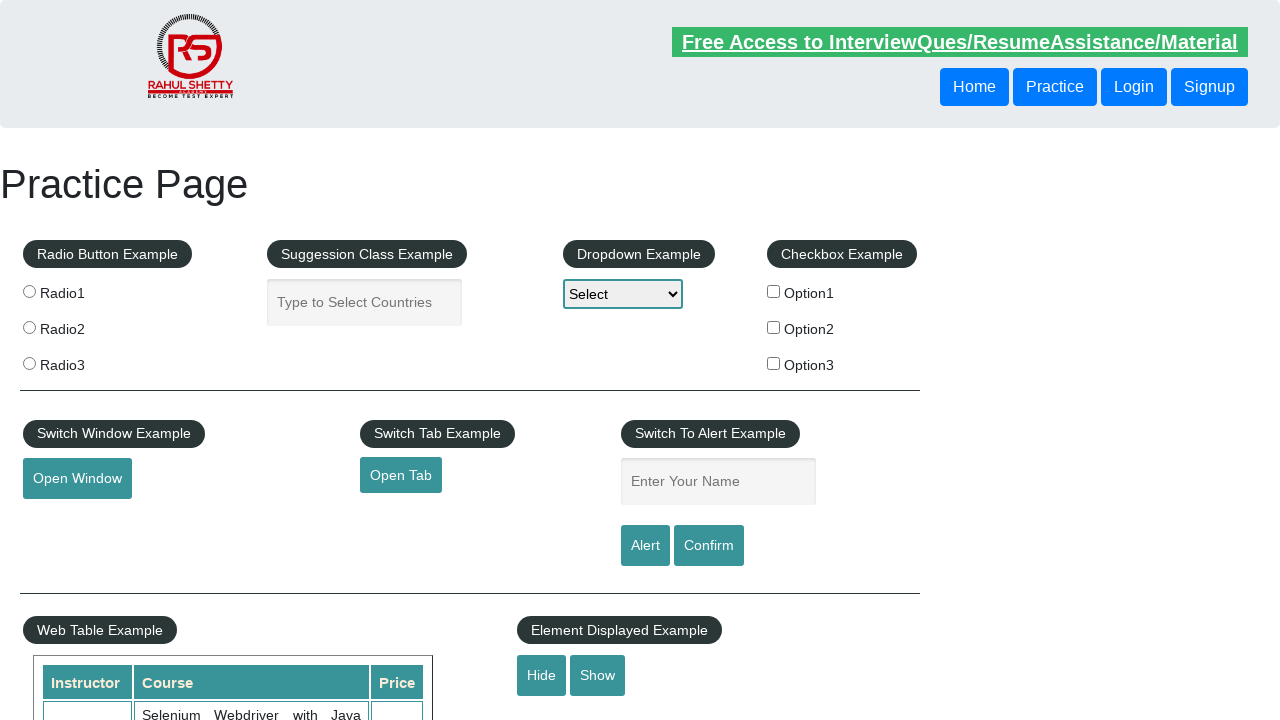

Clicked confirm button and accepted popup dialog at (709, 546) on #confirmbtn
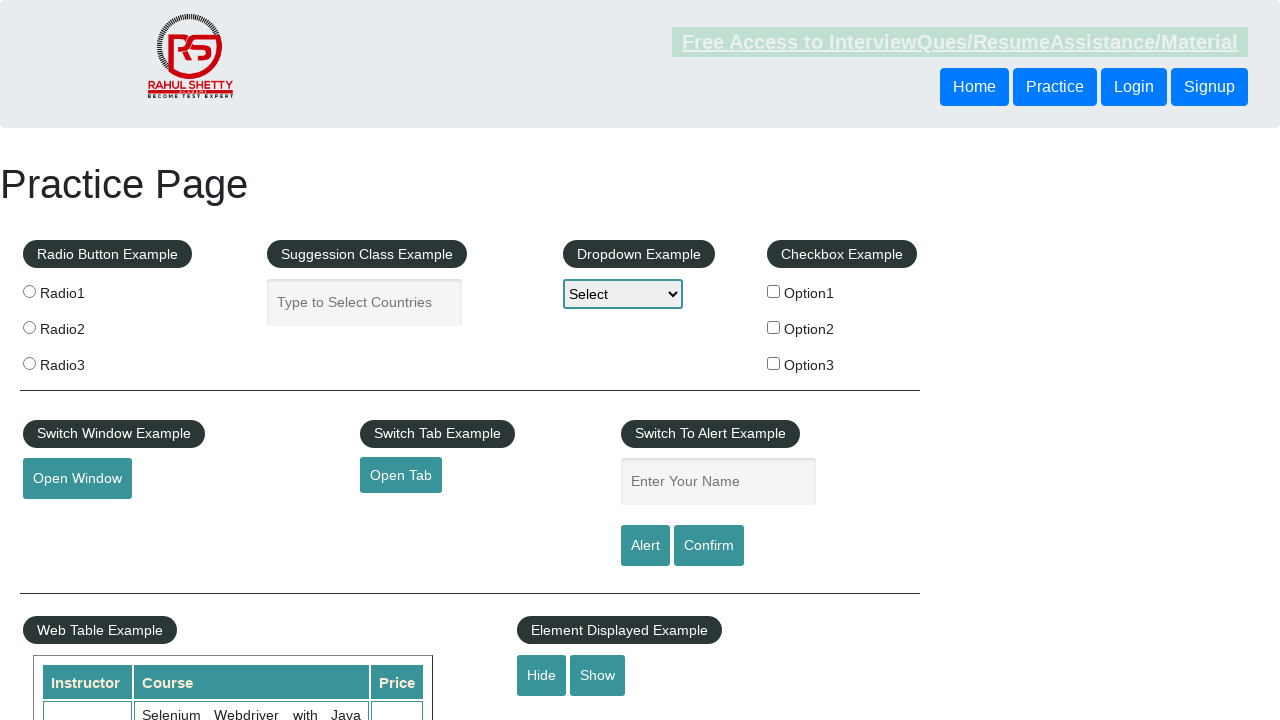

Hovered over mouse hover element at (83, 361) on #mousehover
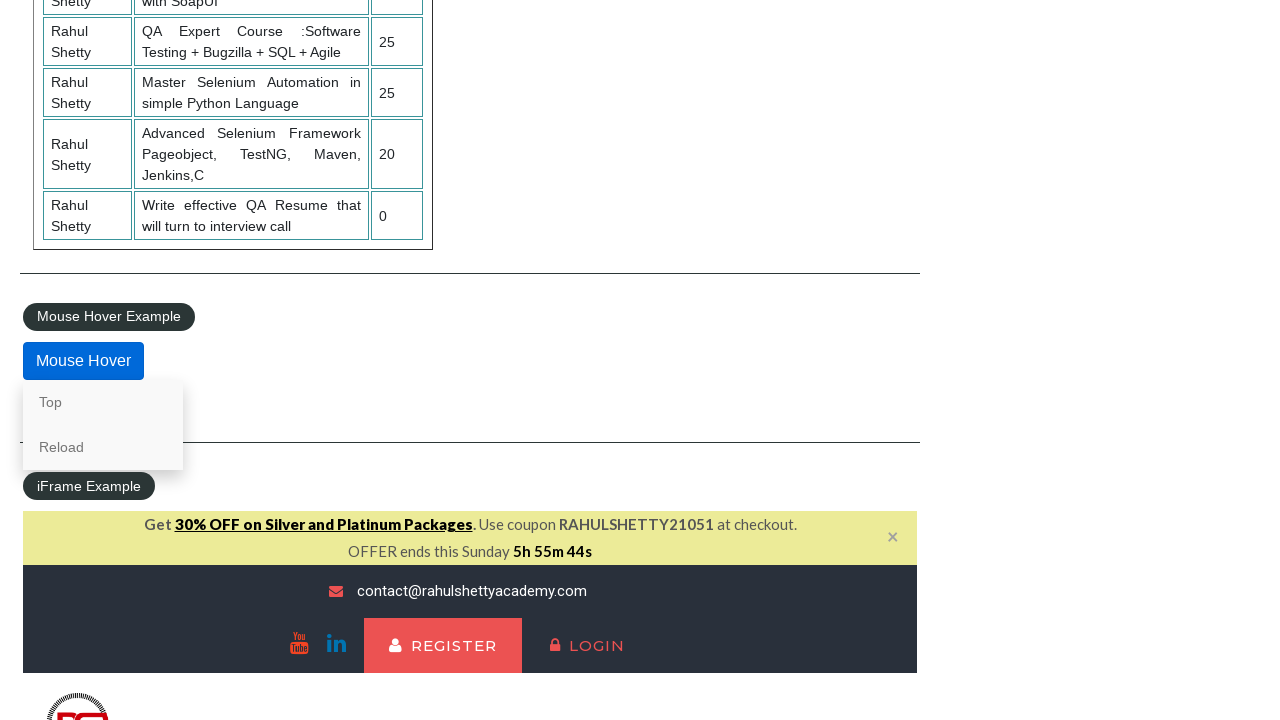

Located iframe with courses
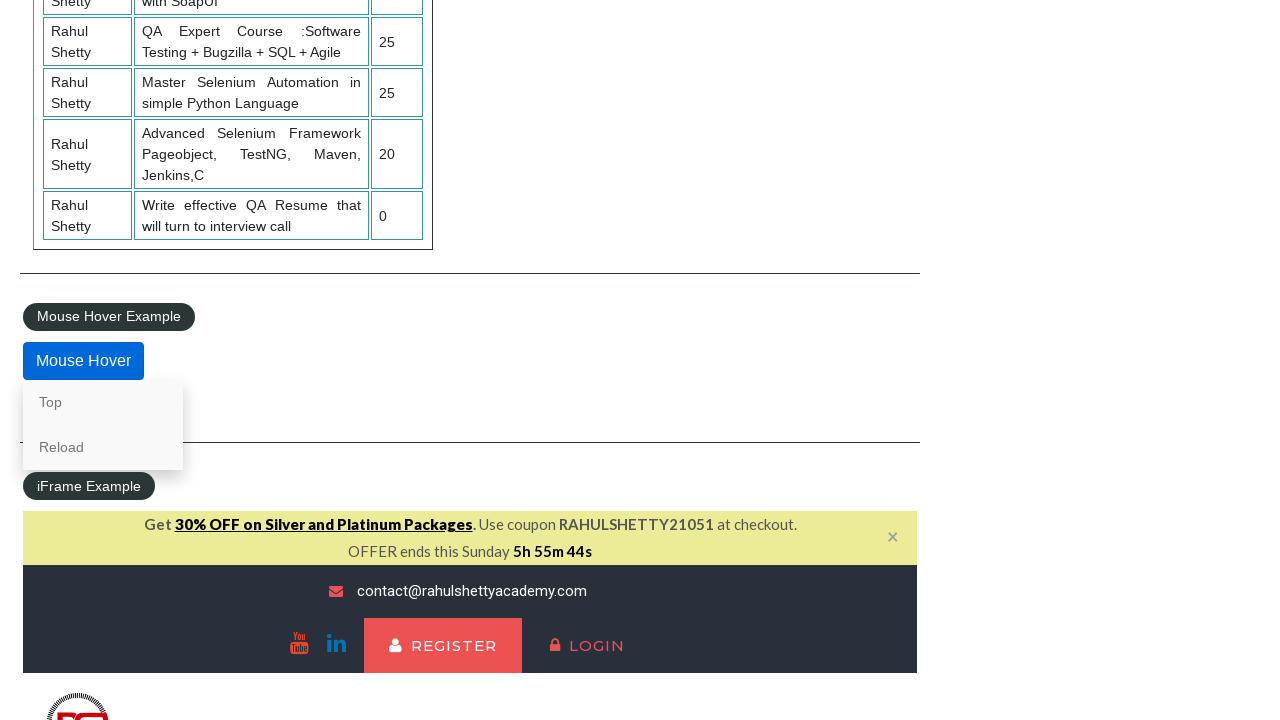

Clicked first navbar item in iframe at (307, 360) on #courses-iframe >> internal:control=enter-frame >> li .new-navbar-highlighter >>
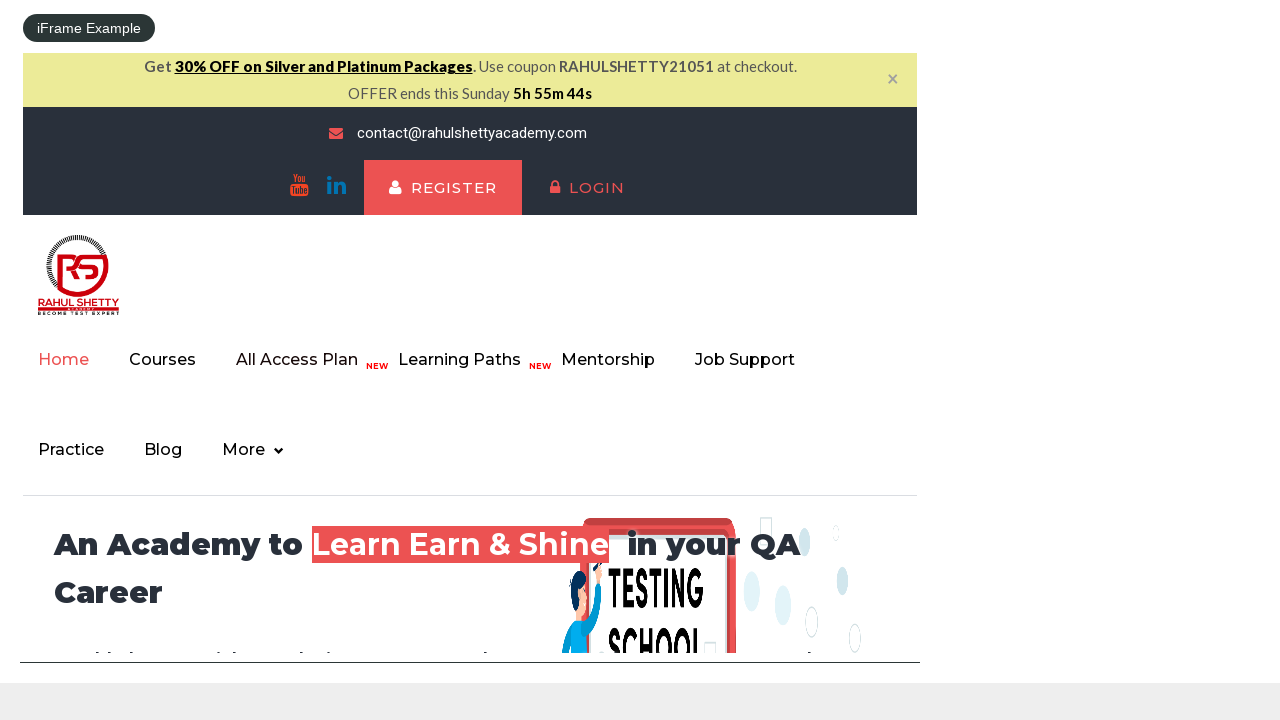

Waited for heading text to load in iframe
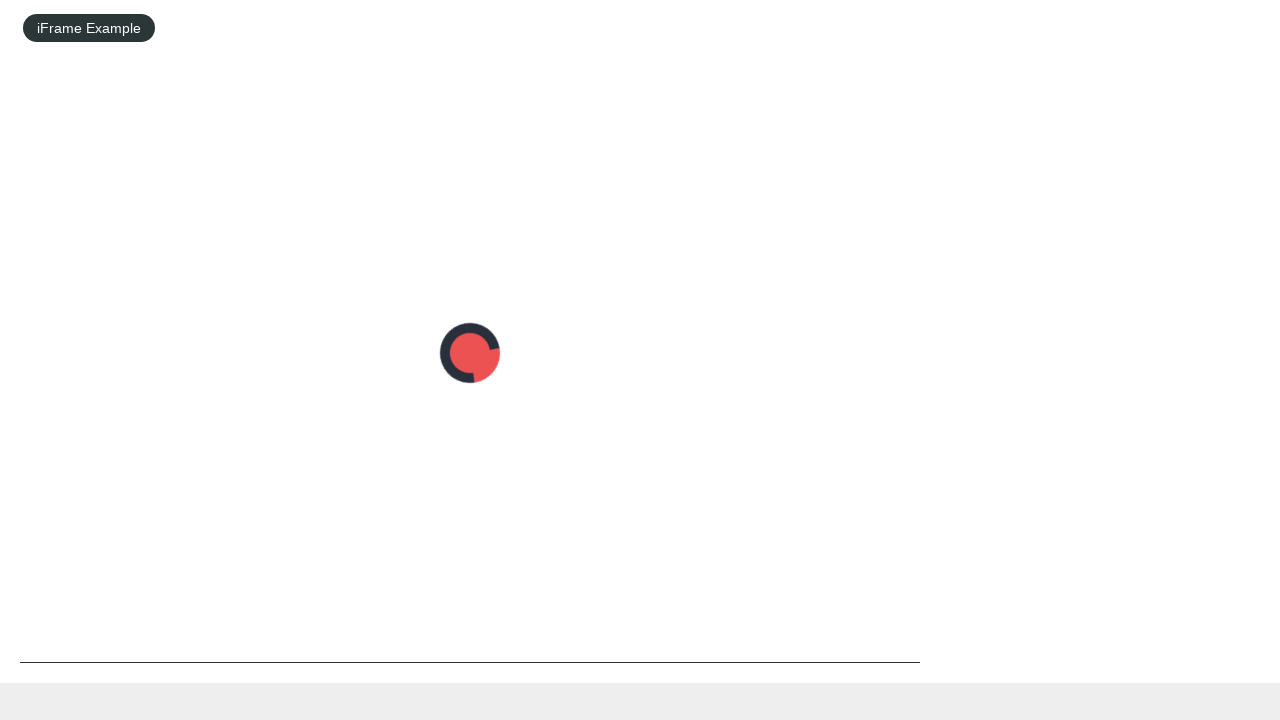

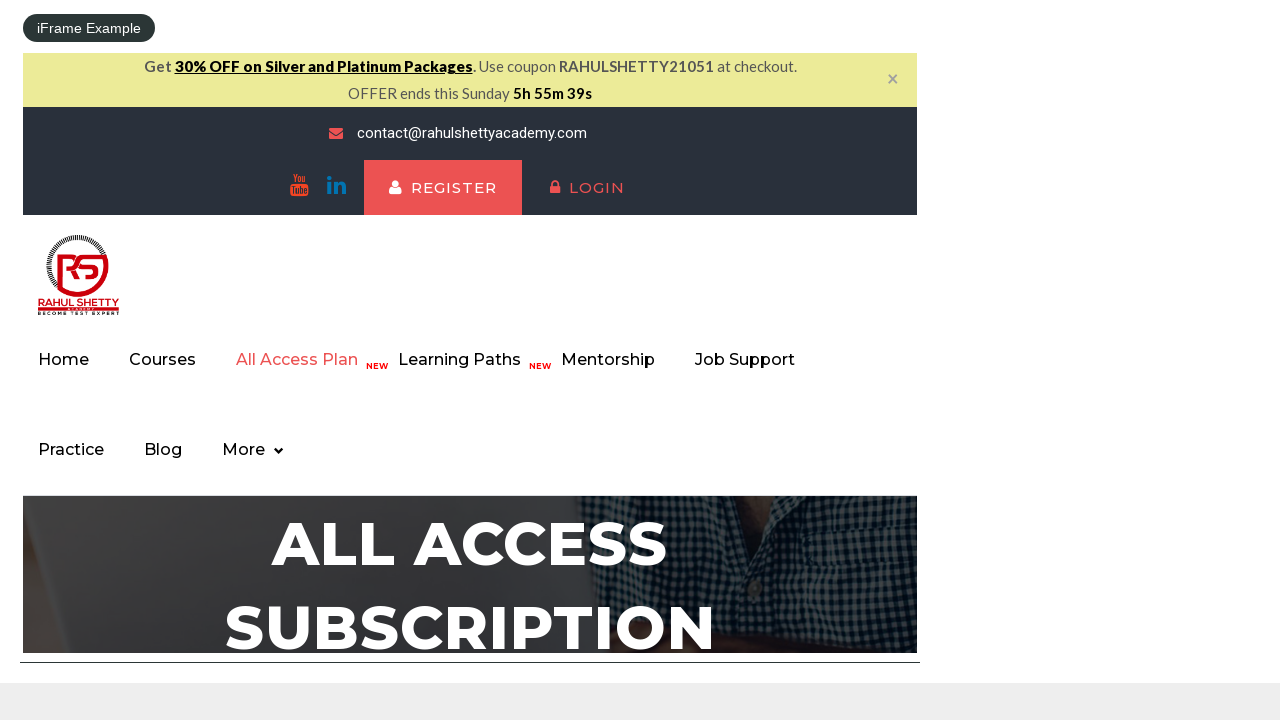